Tests filtering to show all items after applying other filters.

Starting URL: https://demo.playwright.dev/todomvc

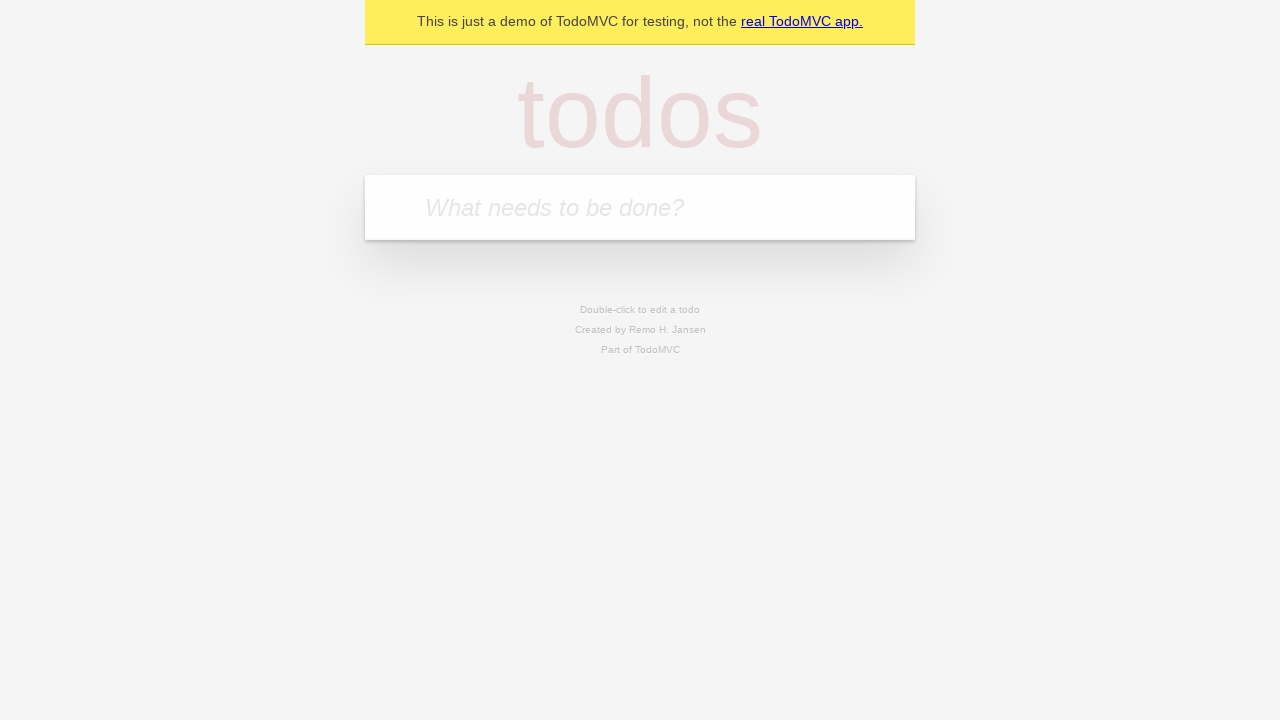

Filled todo input with 'buy some cheese' on internal:attr=[placeholder="What needs to be done?"i]
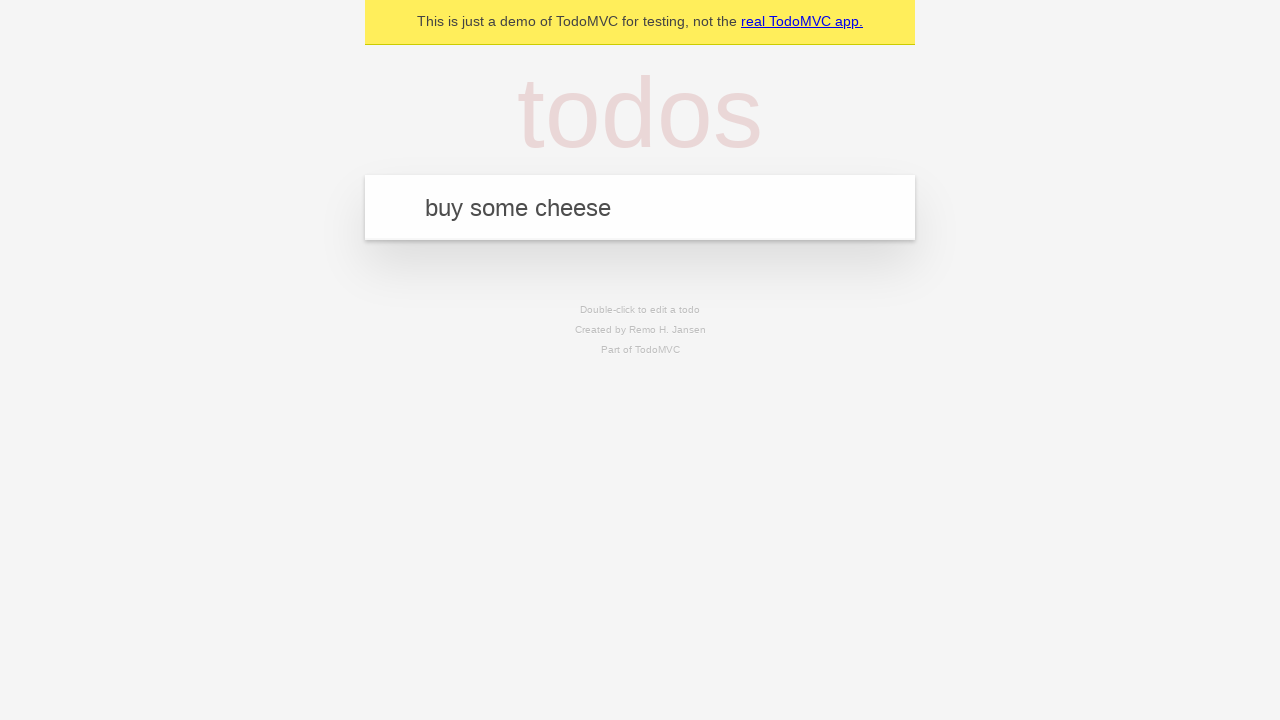

Pressed Enter to create first todo on internal:attr=[placeholder="What needs to be done?"i]
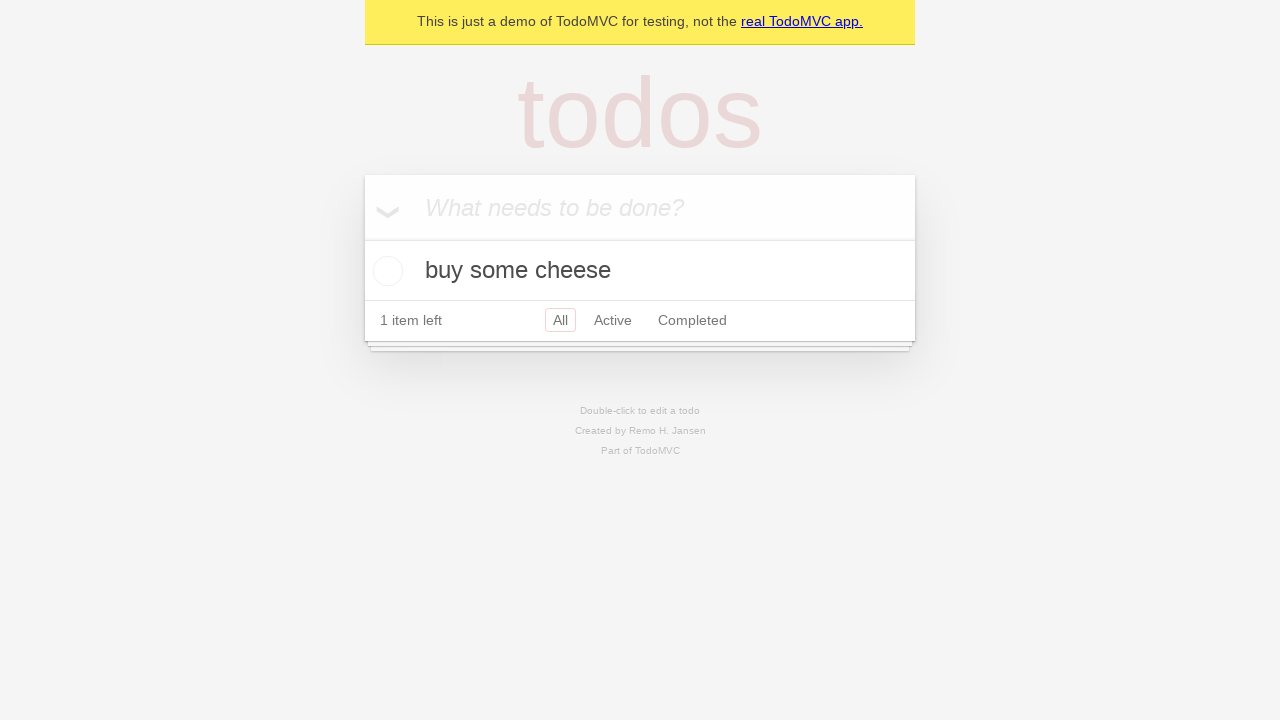

Filled todo input with 'feed the cat' on internal:attr=[placeholder="What needs to be done?"i]
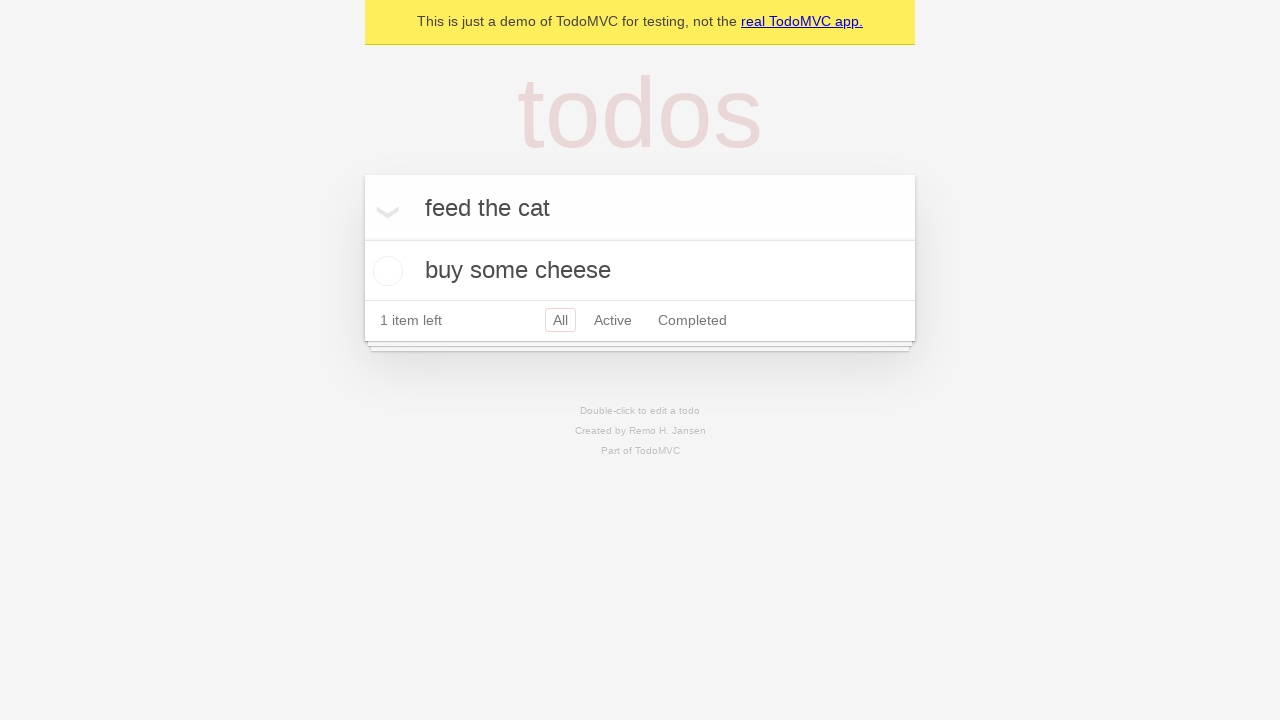

Pressed Enter to create second todo on internal:attr=[placeholder="What needs to be done?"i]
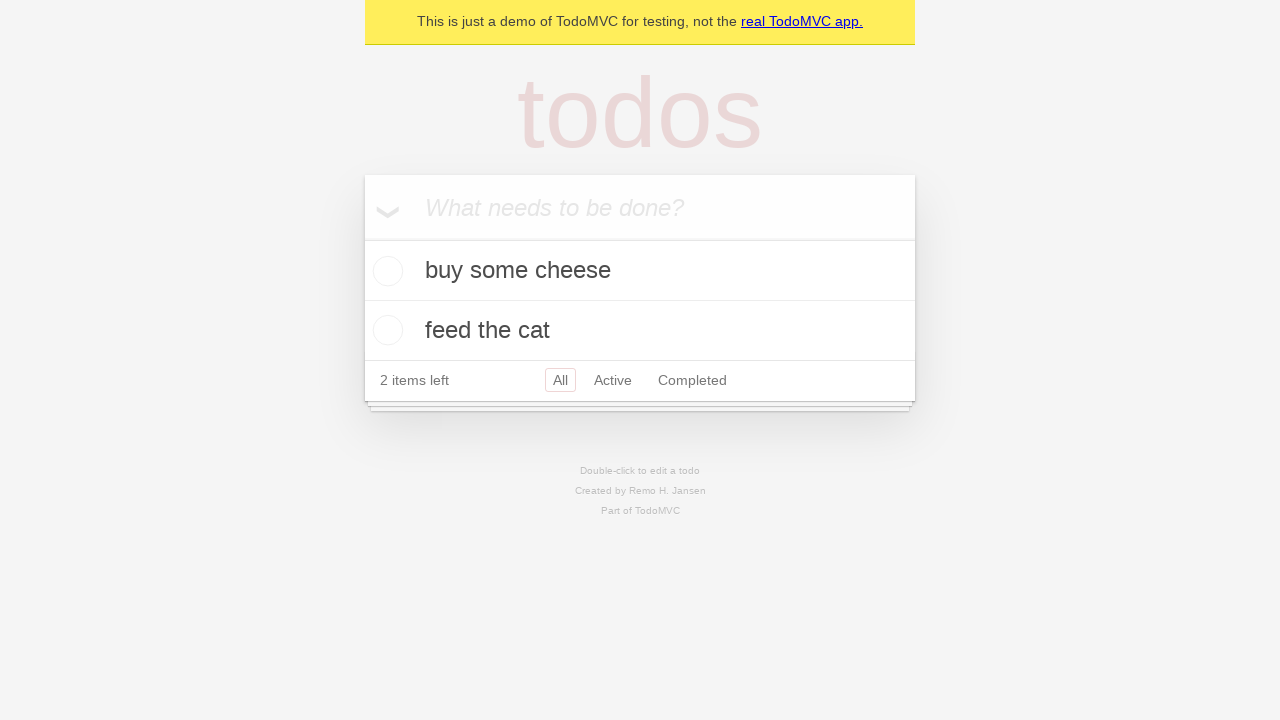

Filled todo input with 'book a doctors appointment' on internal:attr=[placeholder="What needs to be done?"i]
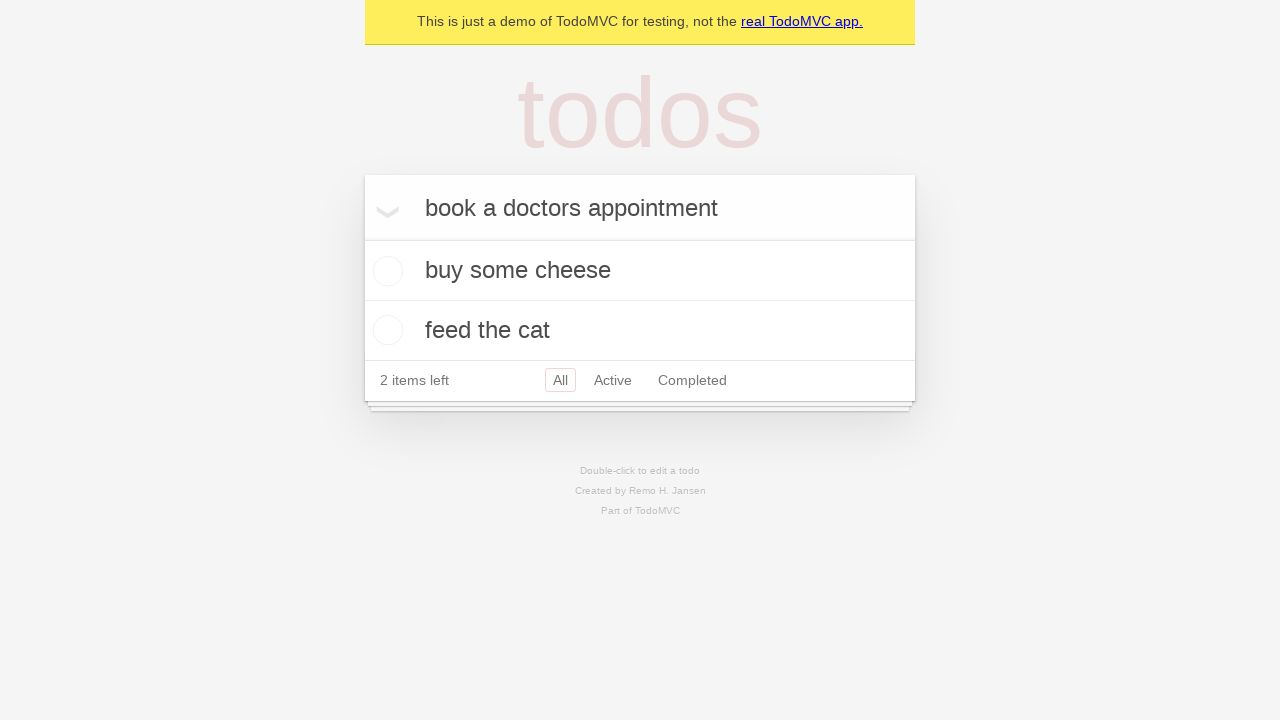

Pressed Enter to create third todo on internal:attr=[placeholder="What needs to be done?"i]
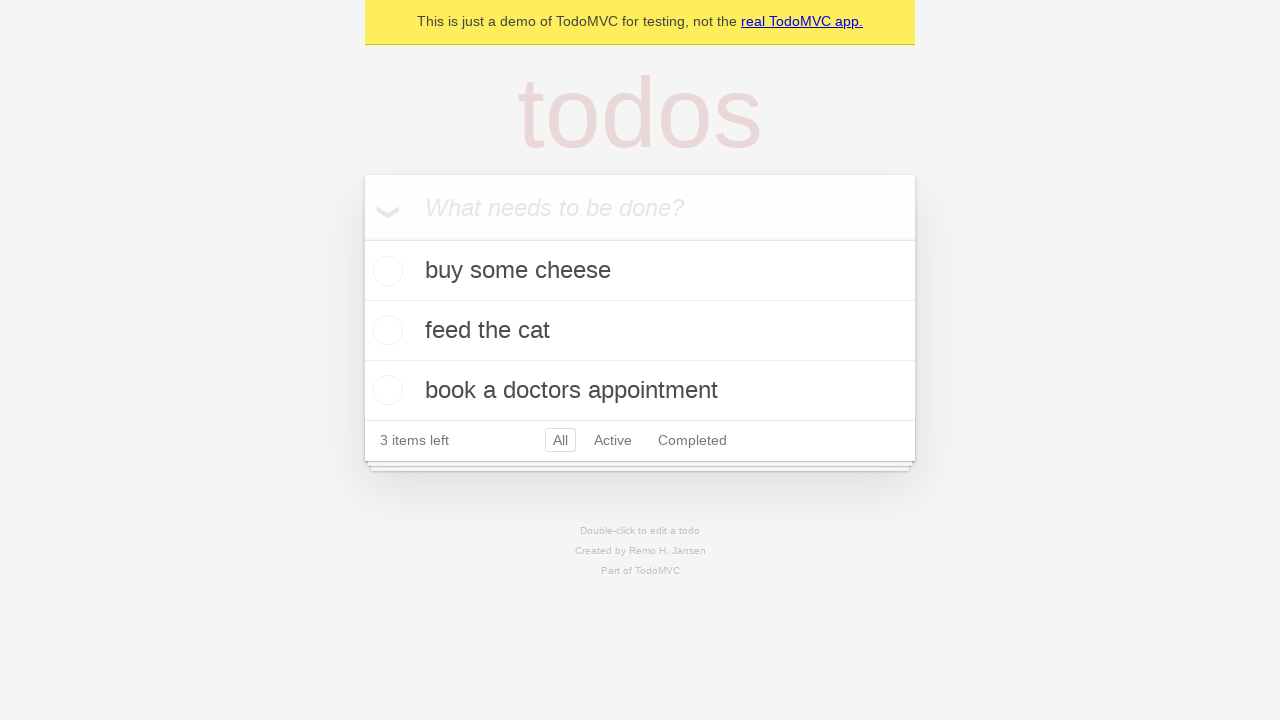

Checked the second todo item (feed the cat) at (385, 330) on internal:testid=[data-testid="todo-item"s] >> nth=1 >> internal:role=checkbox
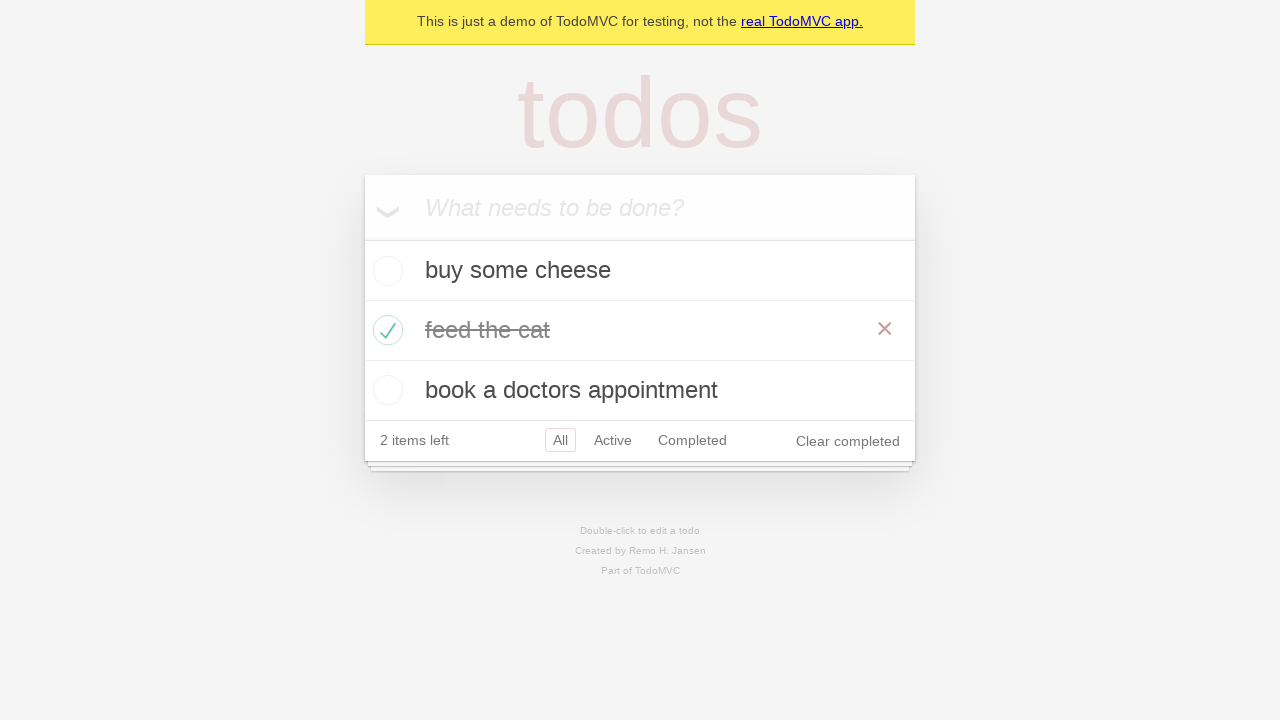

Clicked Active filter to show only active items at (613, 440) on internal:role=link[name="Active"i]
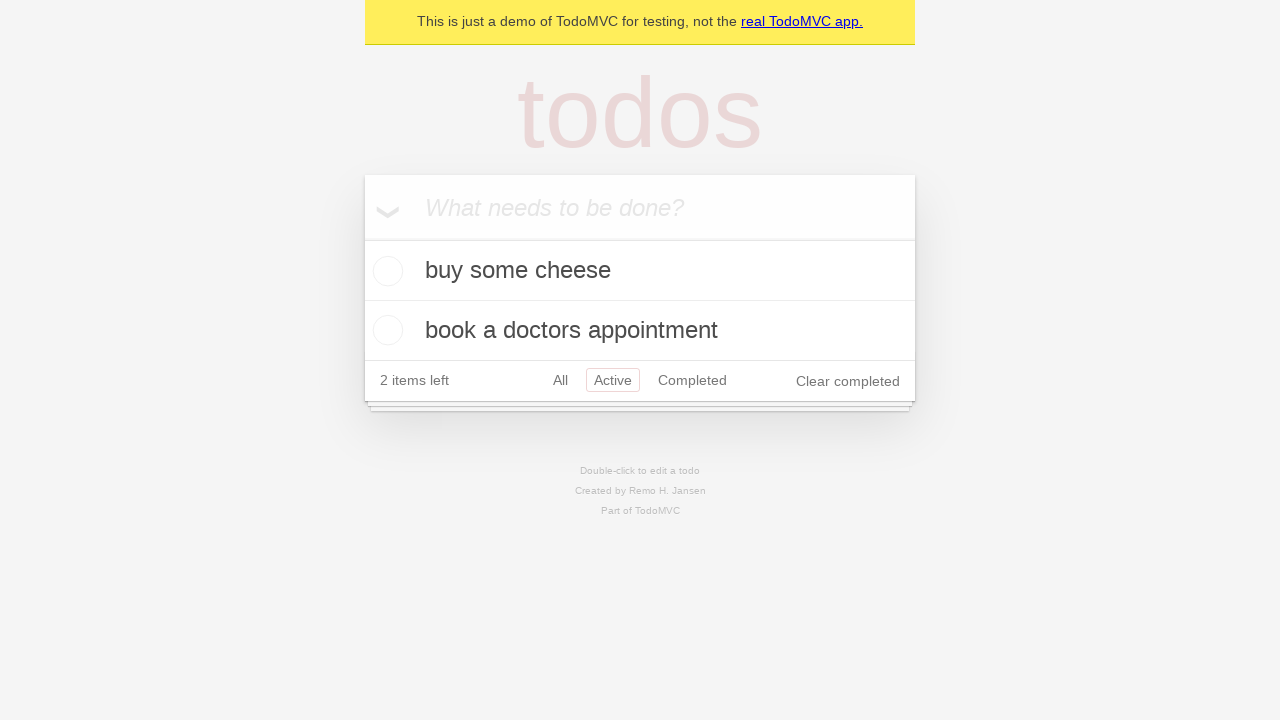

Clicked Completed filter to show only completed items at (692, 380) on internal:role=link[name="Completed"i]
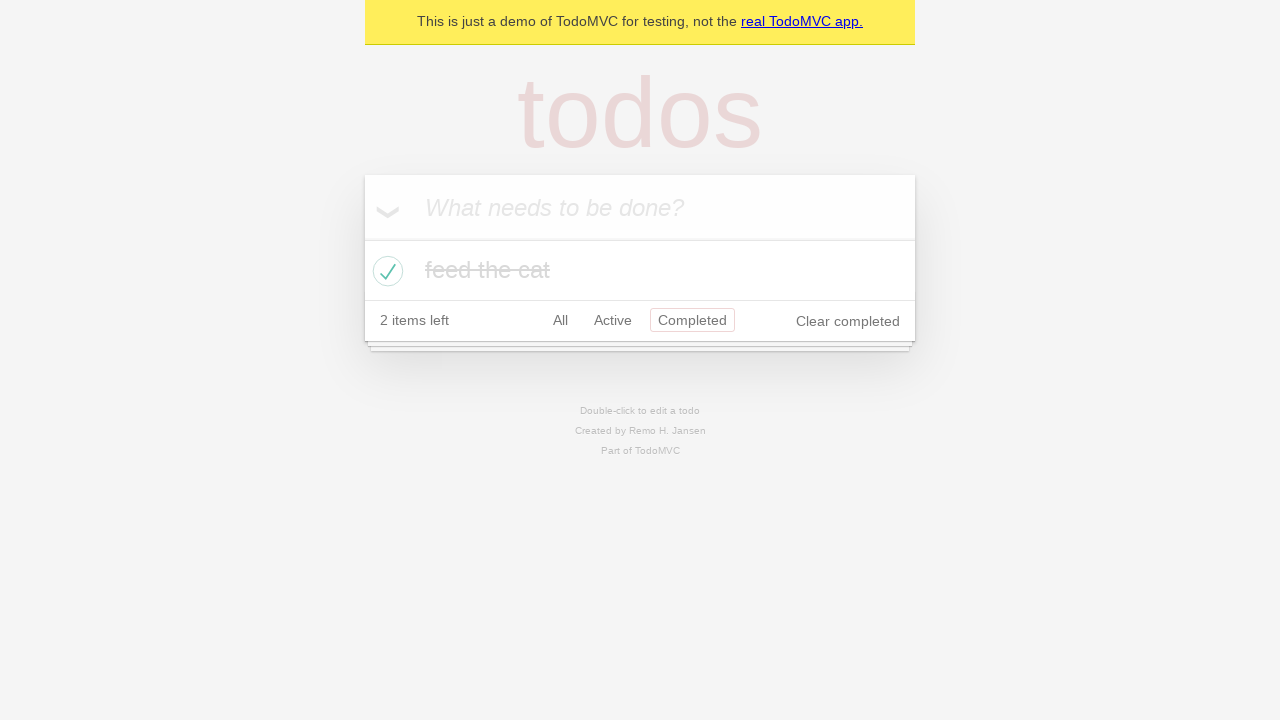

Clicked All filter to display all items at (560, 320) on internal:role=link[name="All"i]
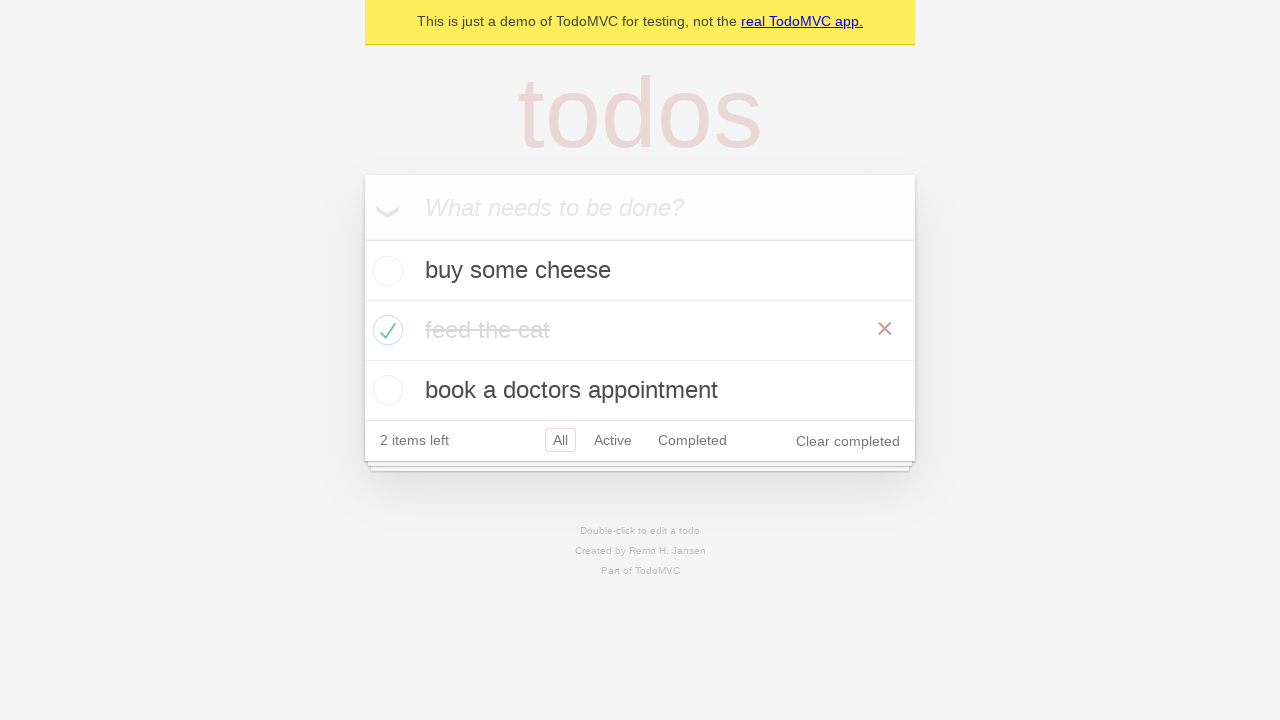

Waited for all 3 todo items to be displayed on page
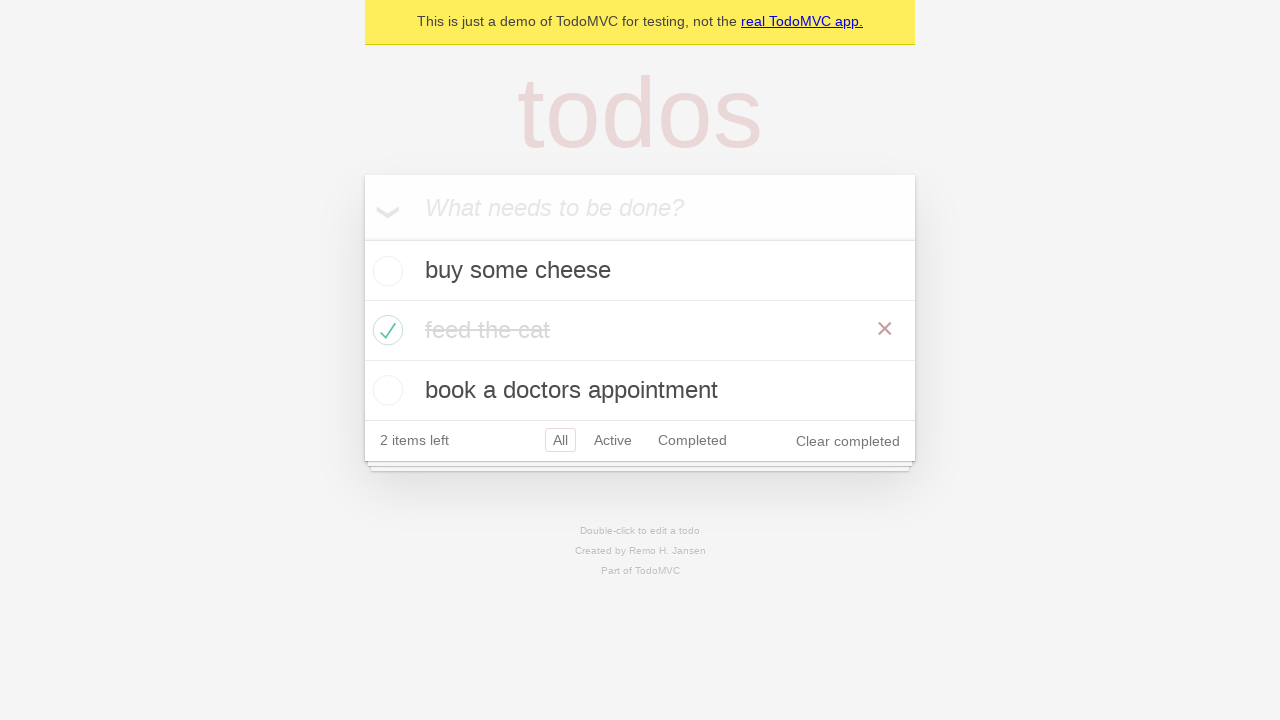

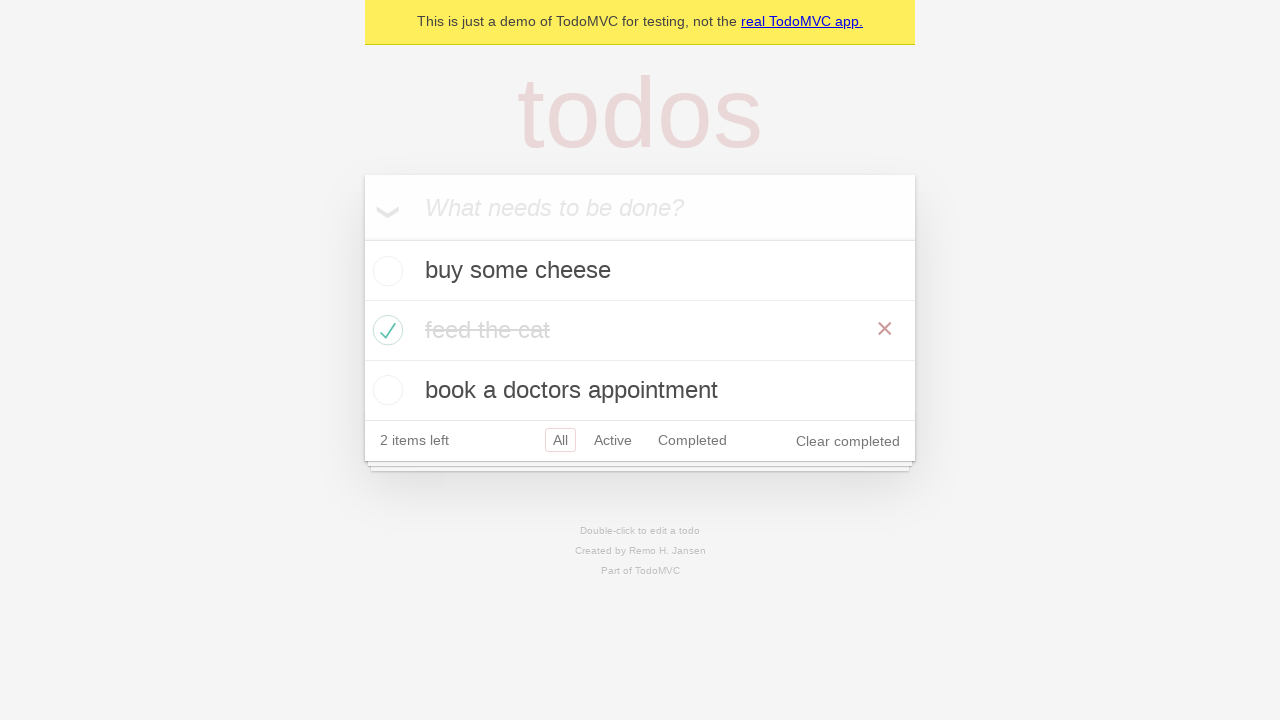